Clicks through all footer navigation links on the Freshworks website, re-finding the elements after each click to avoid stale element issues

Starting URL: https://freshworks.com

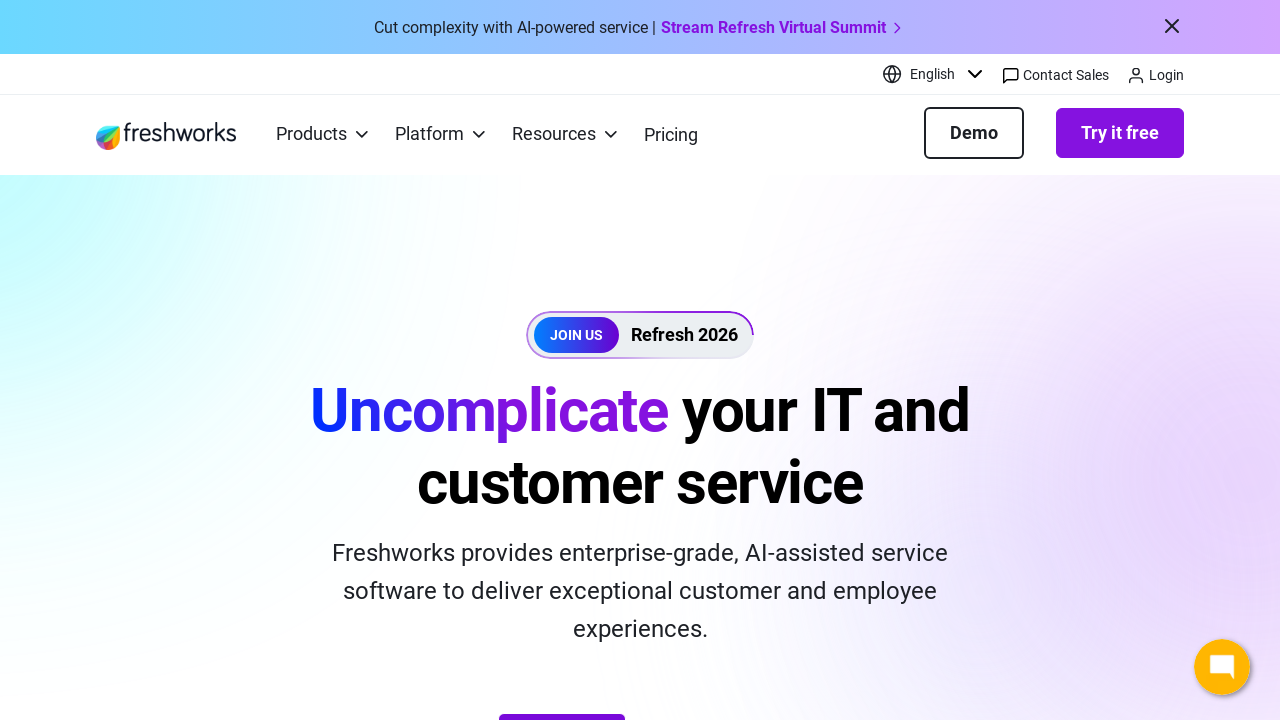

Navigated to https://freshworks.com
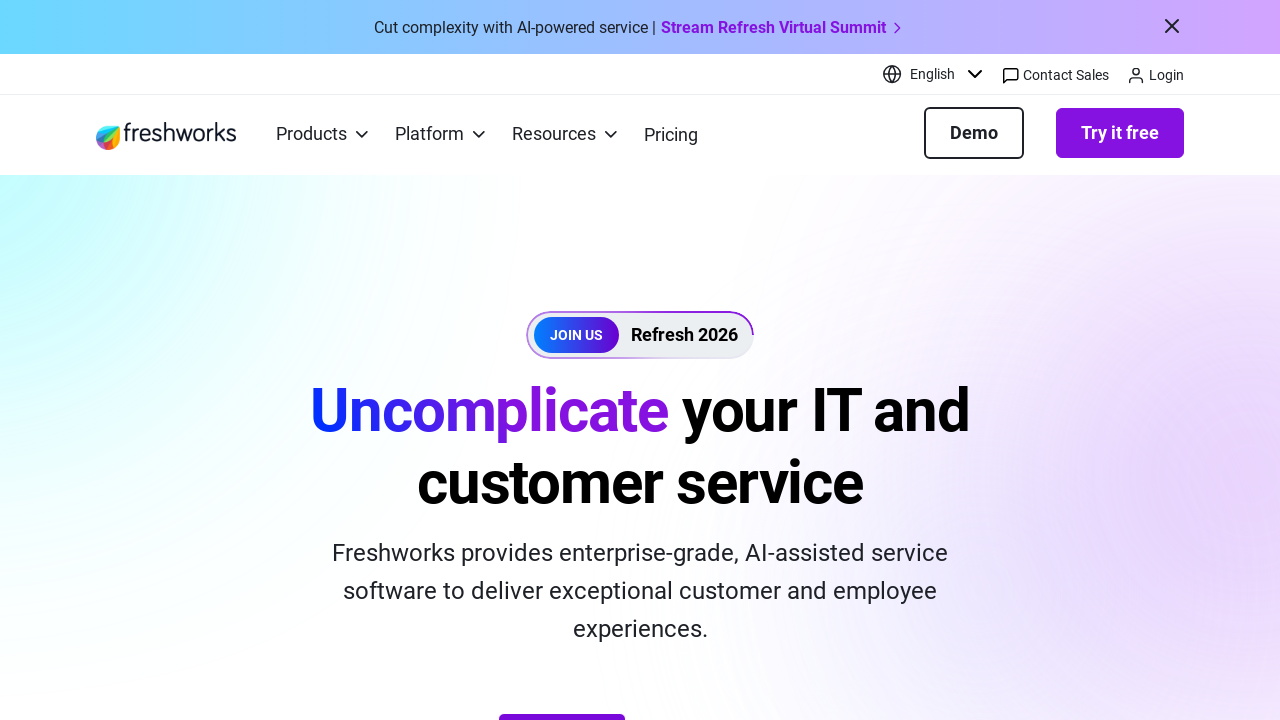

Located footer navigation links
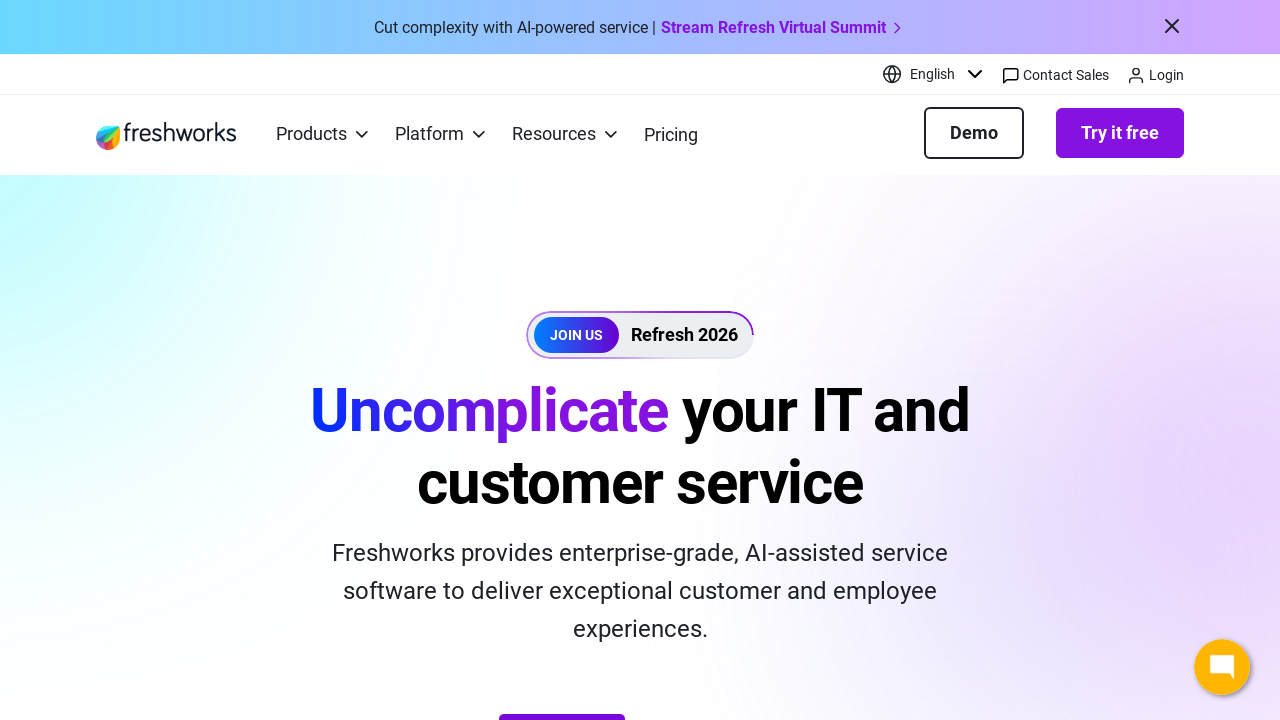

Found 0 footer navigation links
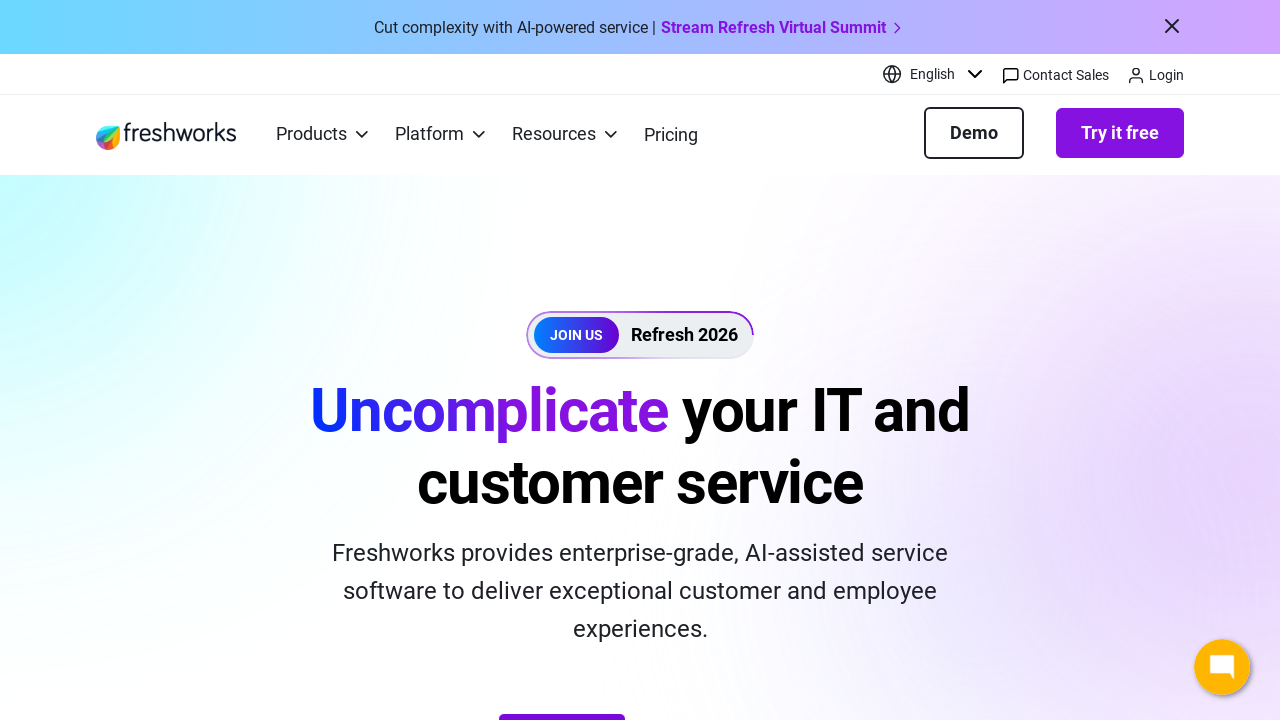

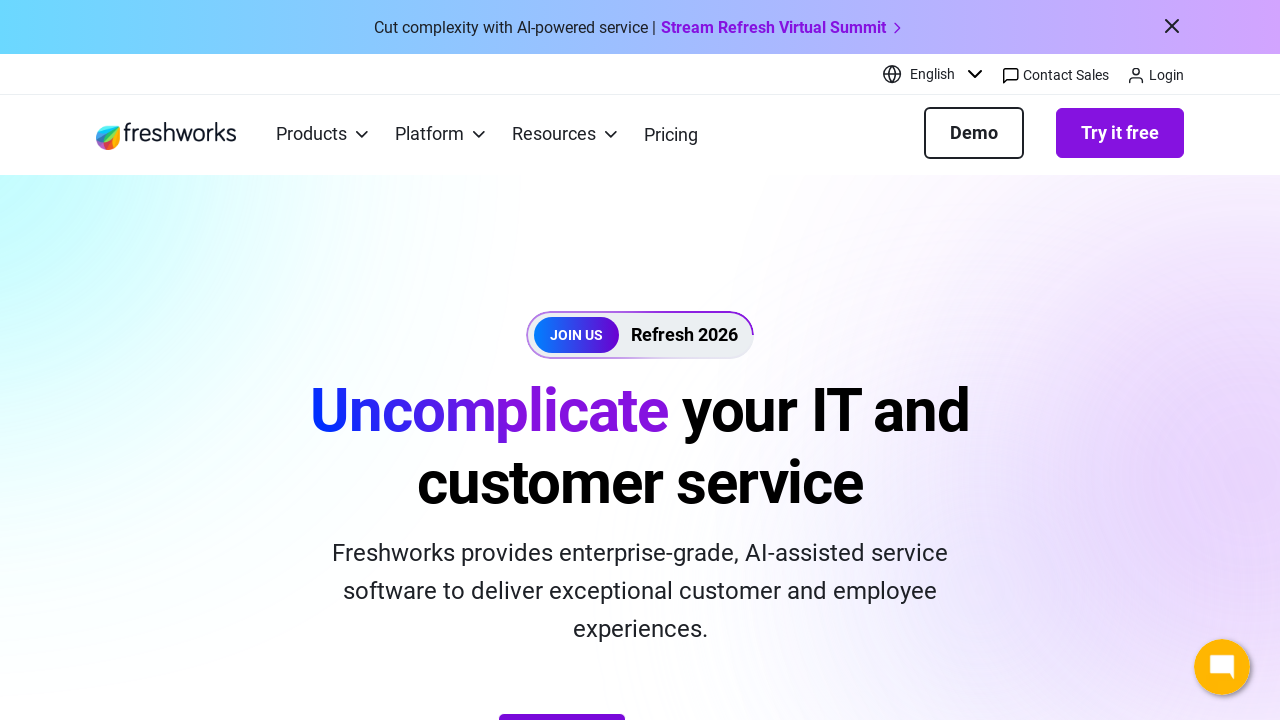